Tests JavaScript alert handling by triggering an alert and accepting it

Starting URL: https://demo.automationtesting.in/Alerts.html

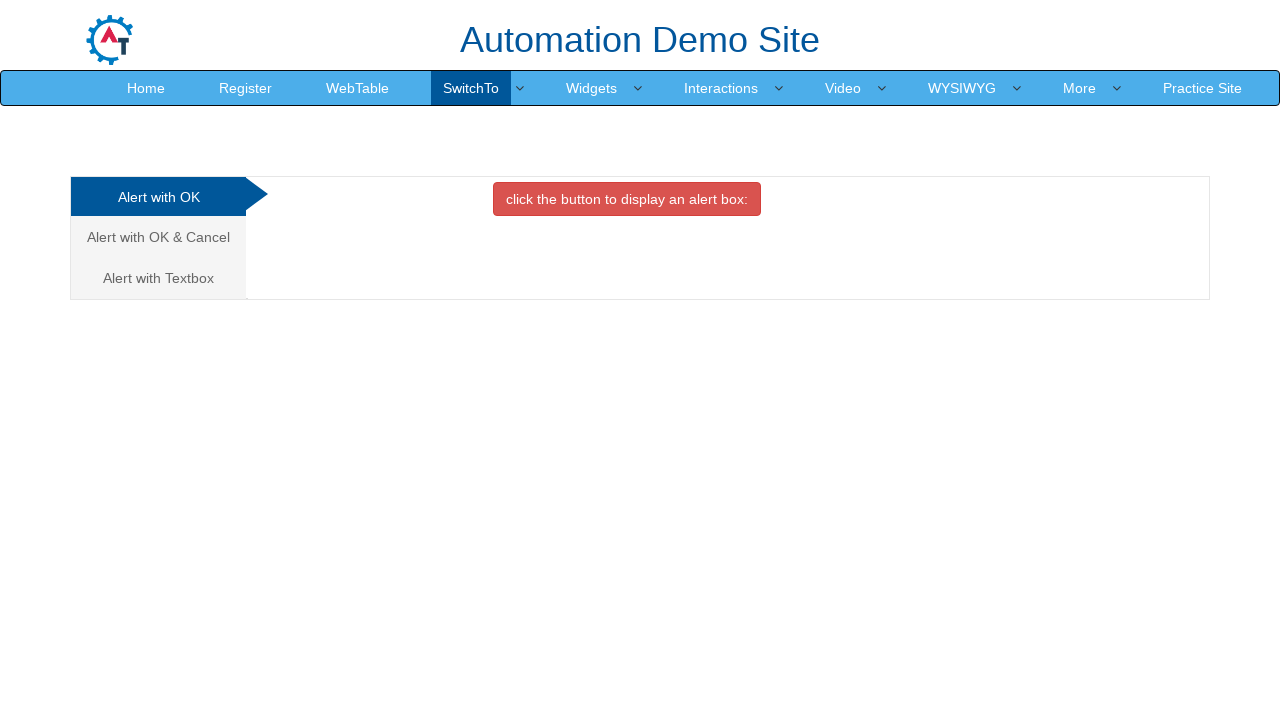

Set up dialog handler to accept alerts
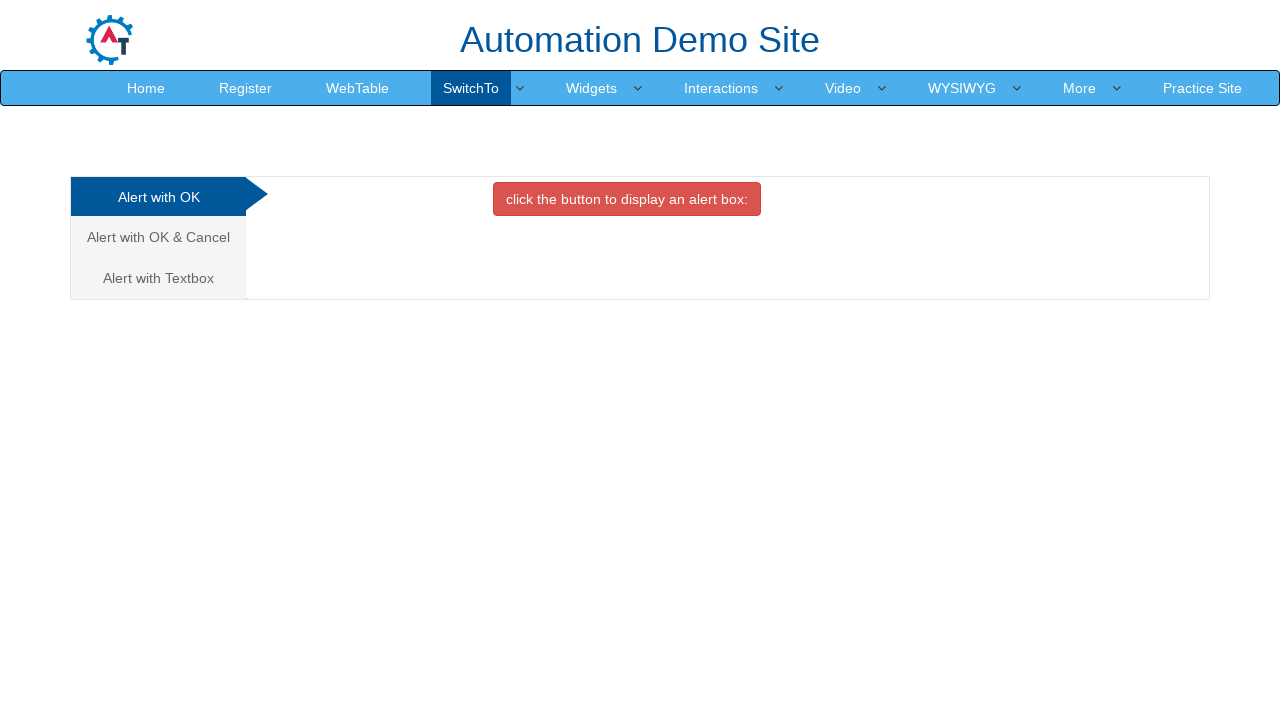

Clicked alert button to trigger JavaScript alert at (627, 199) on button[onclick='alertbox()']
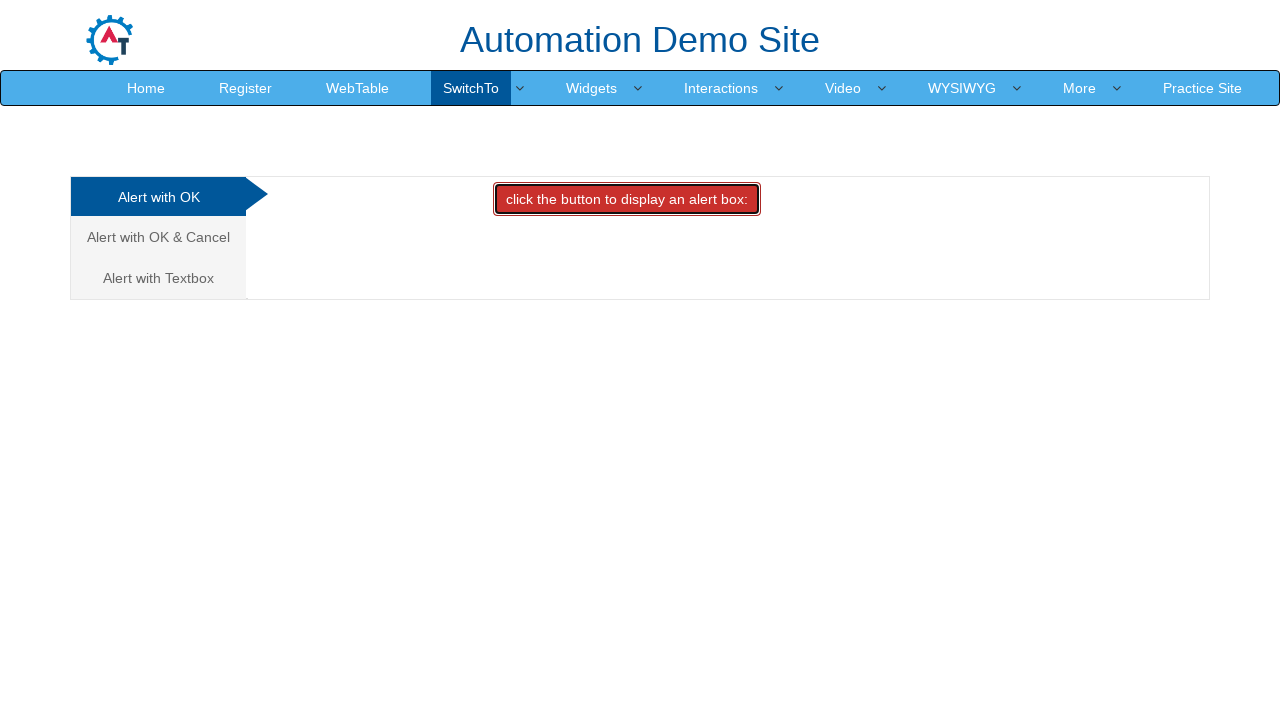

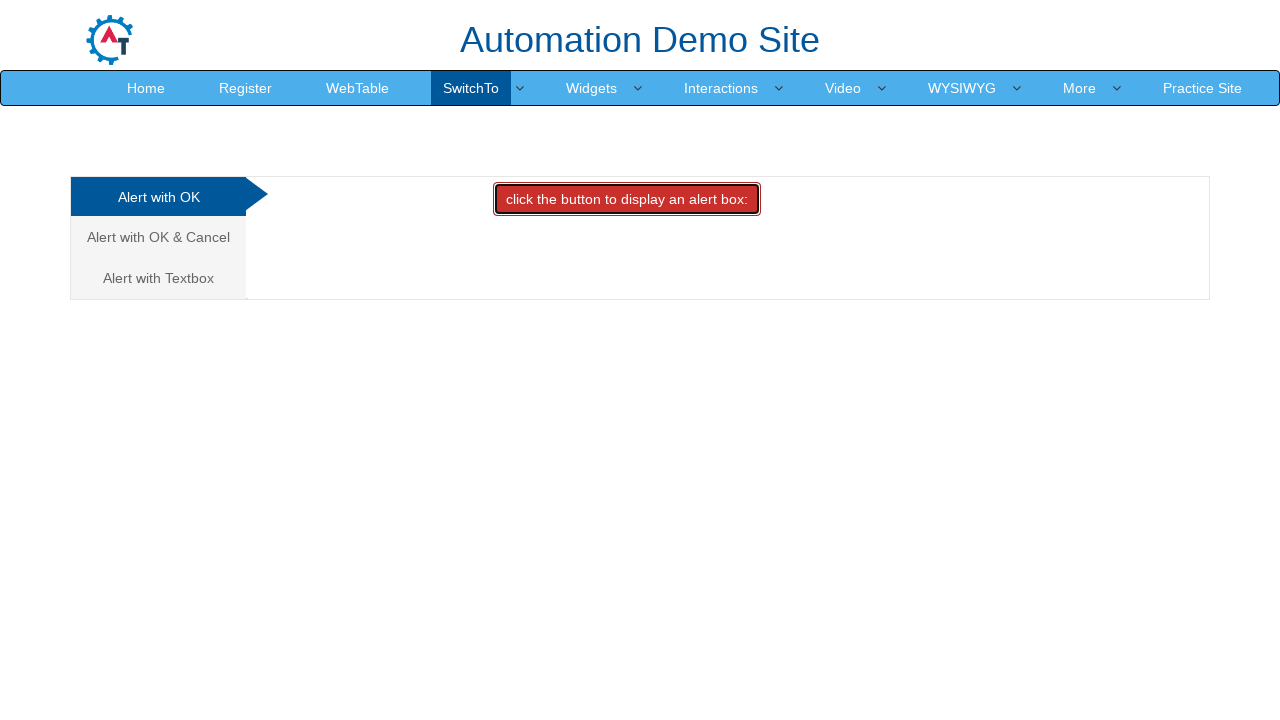